Tests a registration form by filling in first name, last name, and email fields, then submitting the form and verifying the welcome message appears.

Starting URL: http://suninjuly.github.io/registration1.html

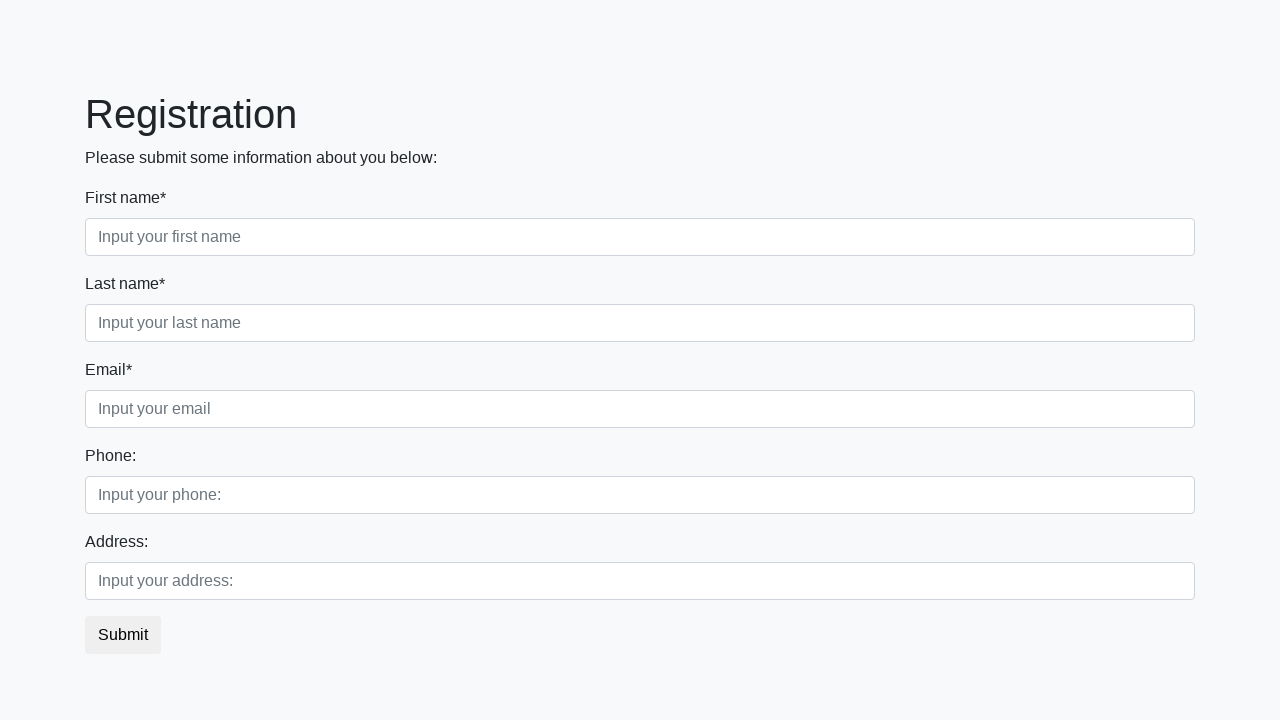

Filled in first name field with 'Azatello' on [placeholder='Input your first name']
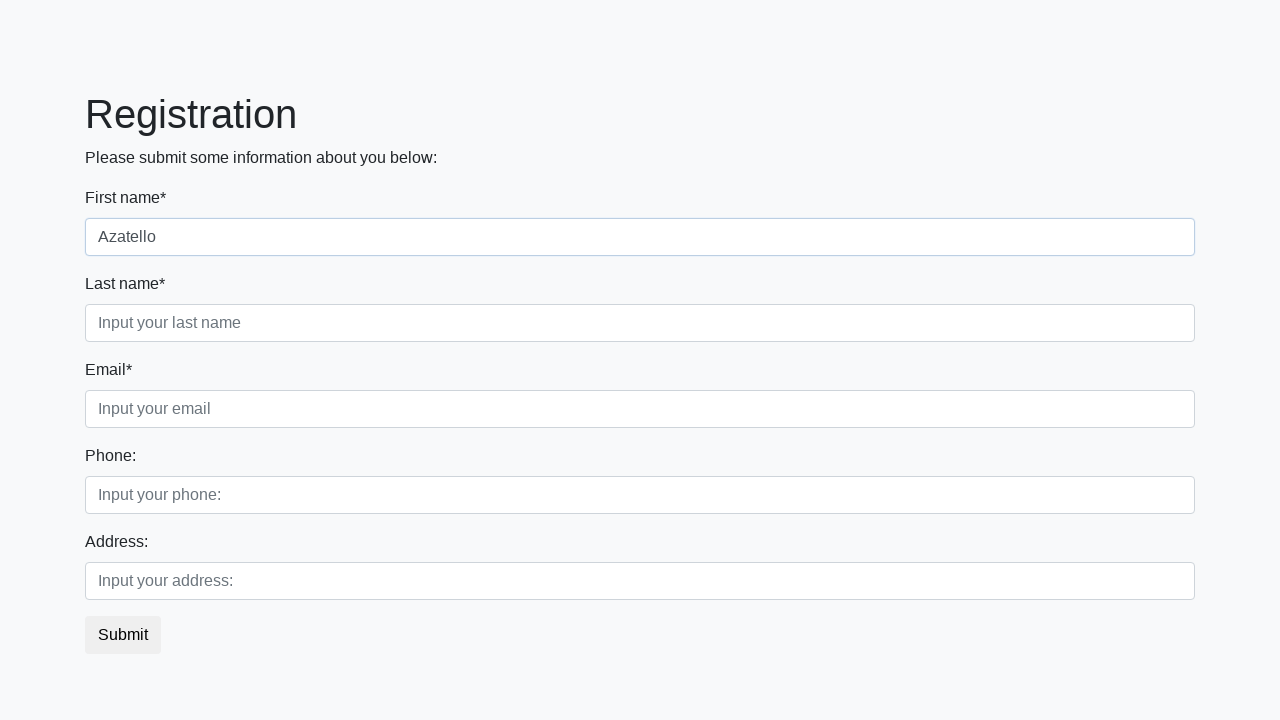

Filled in last name field with 'Hamatello' on [placeholder='Input your last name']
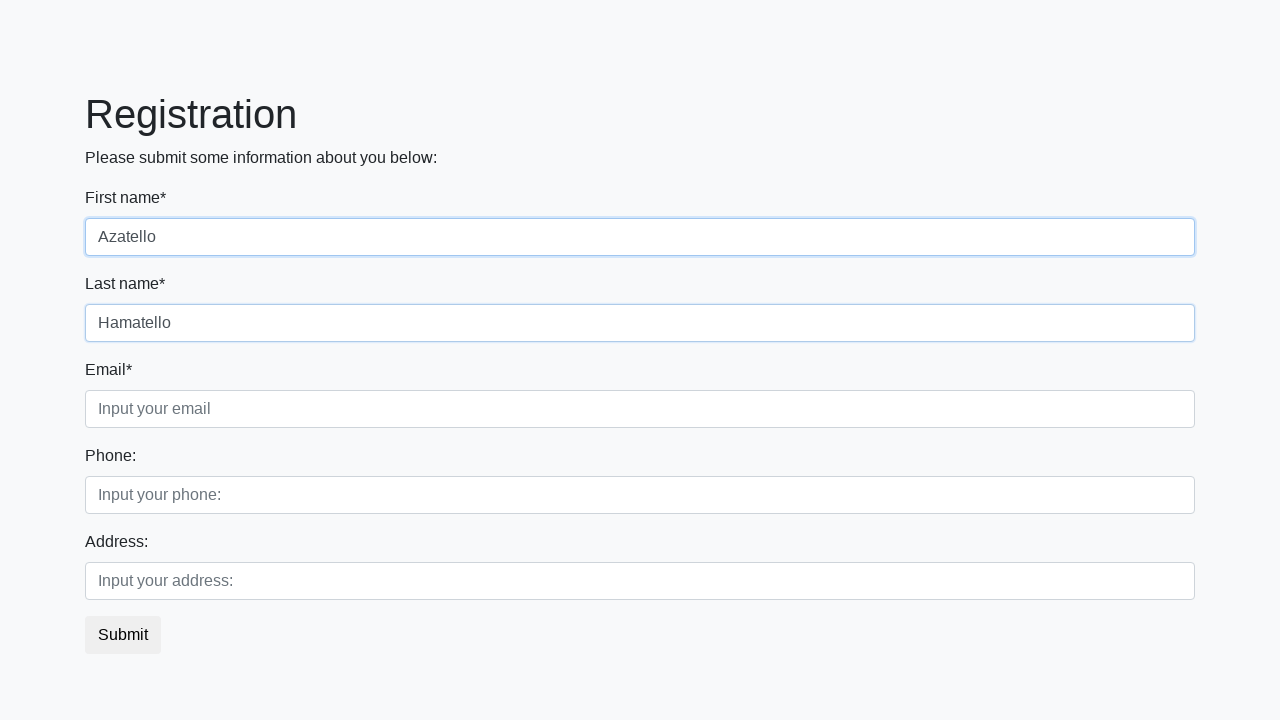

Filled in email field with 'azat@mail.ru' on .form-control.third
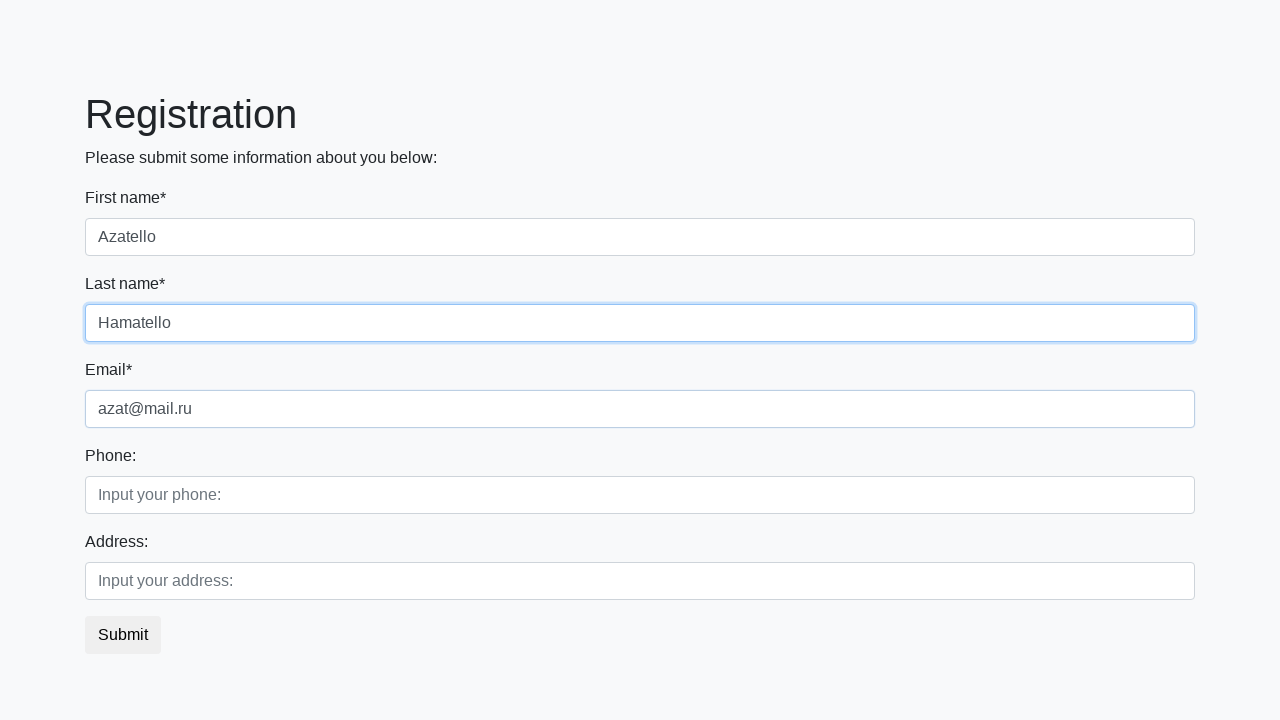

Clicked submit button to submit registration form at (123, 635) on button.btn
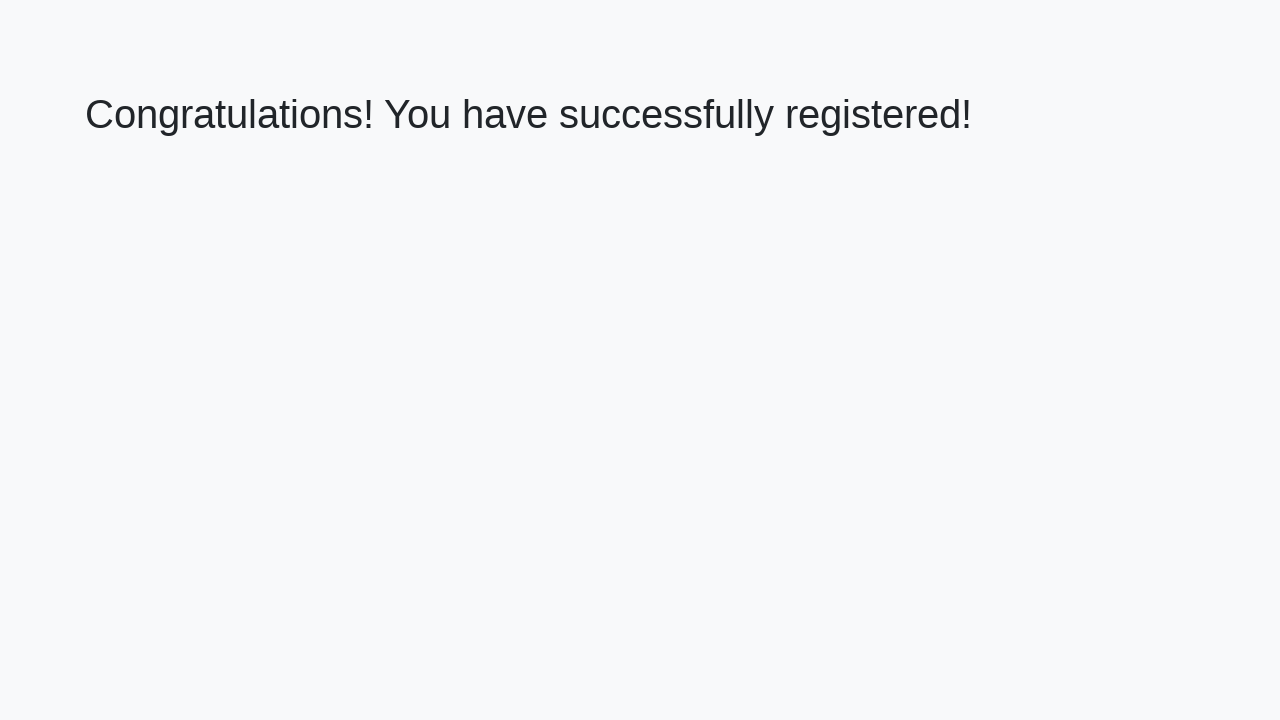

Welcome message (h1) appeared on page
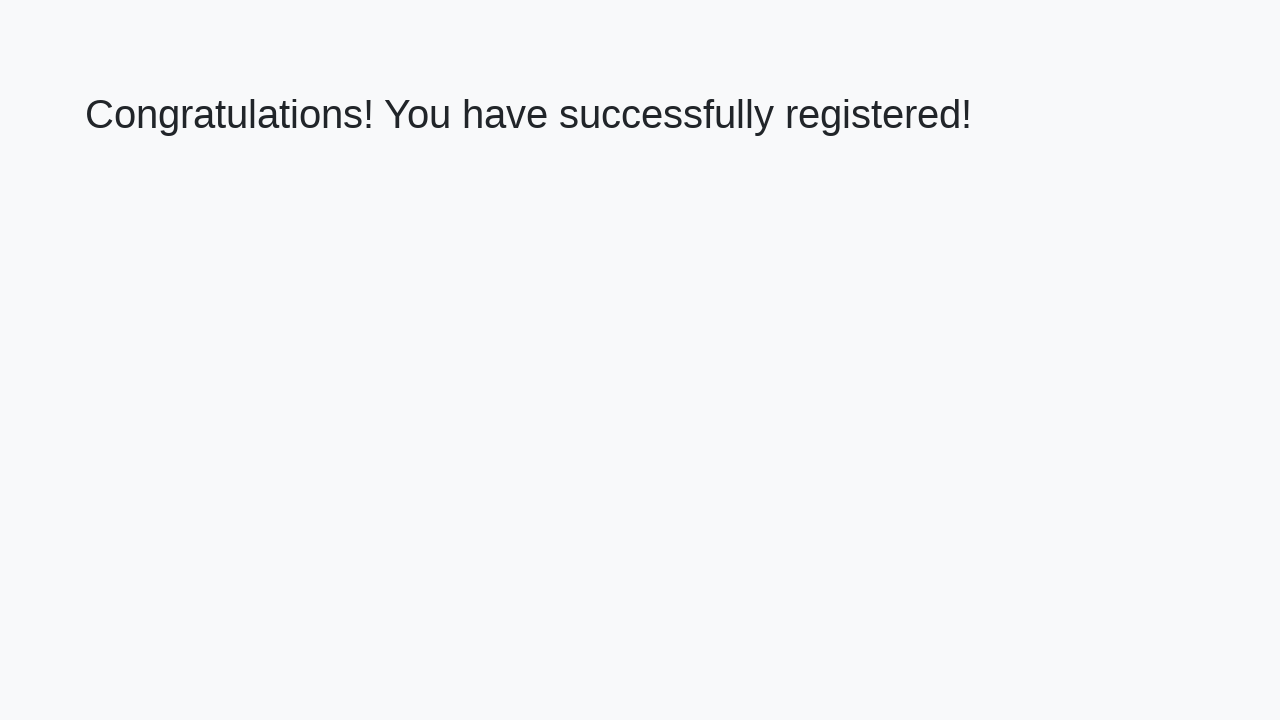

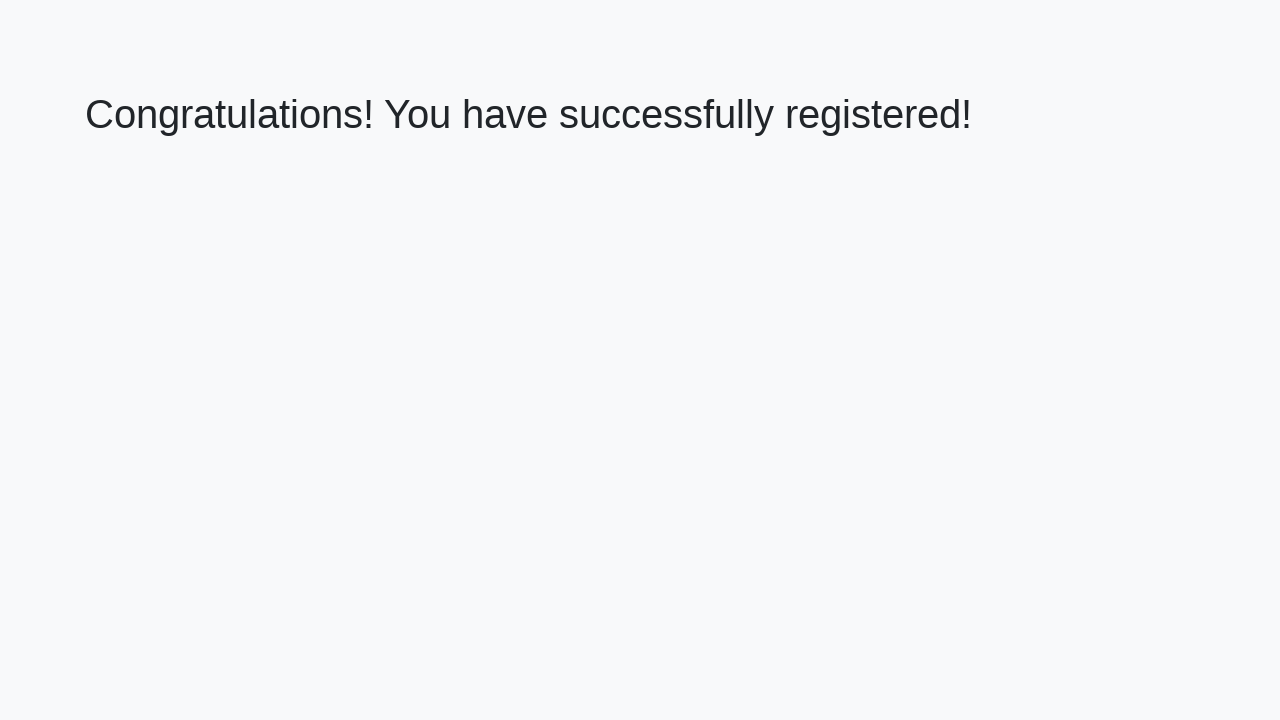